Tests window switching by opening a new window, scrolling, and closing it

Starting URL: https://rahulshettyacademy.com/AutomationPractice/

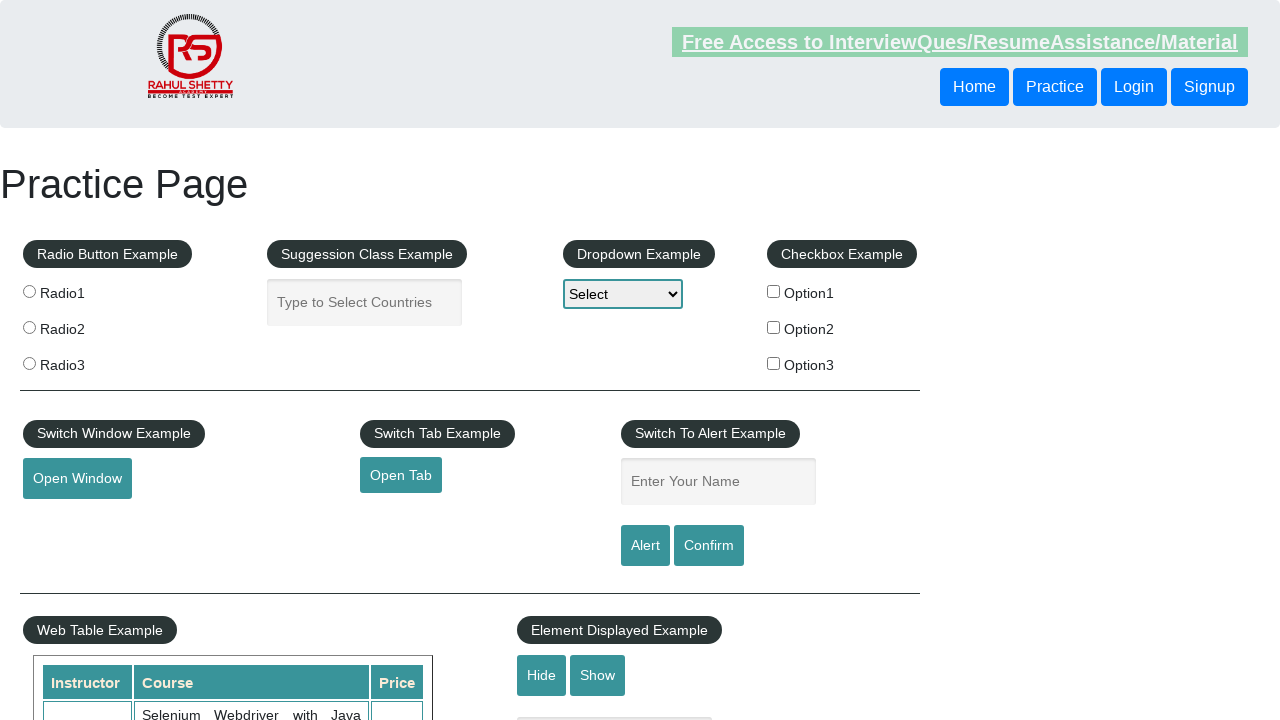

Clicked button to open new window at (77, 479) on #openwindow
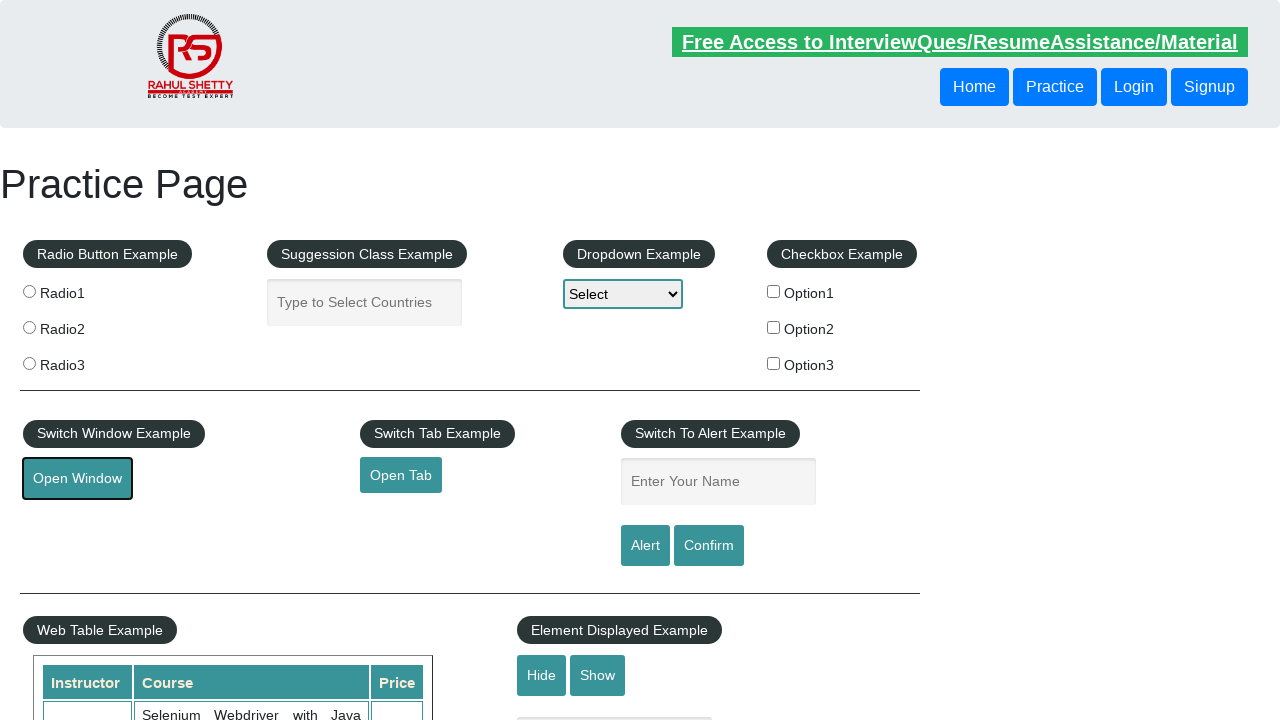

New window opened and captured
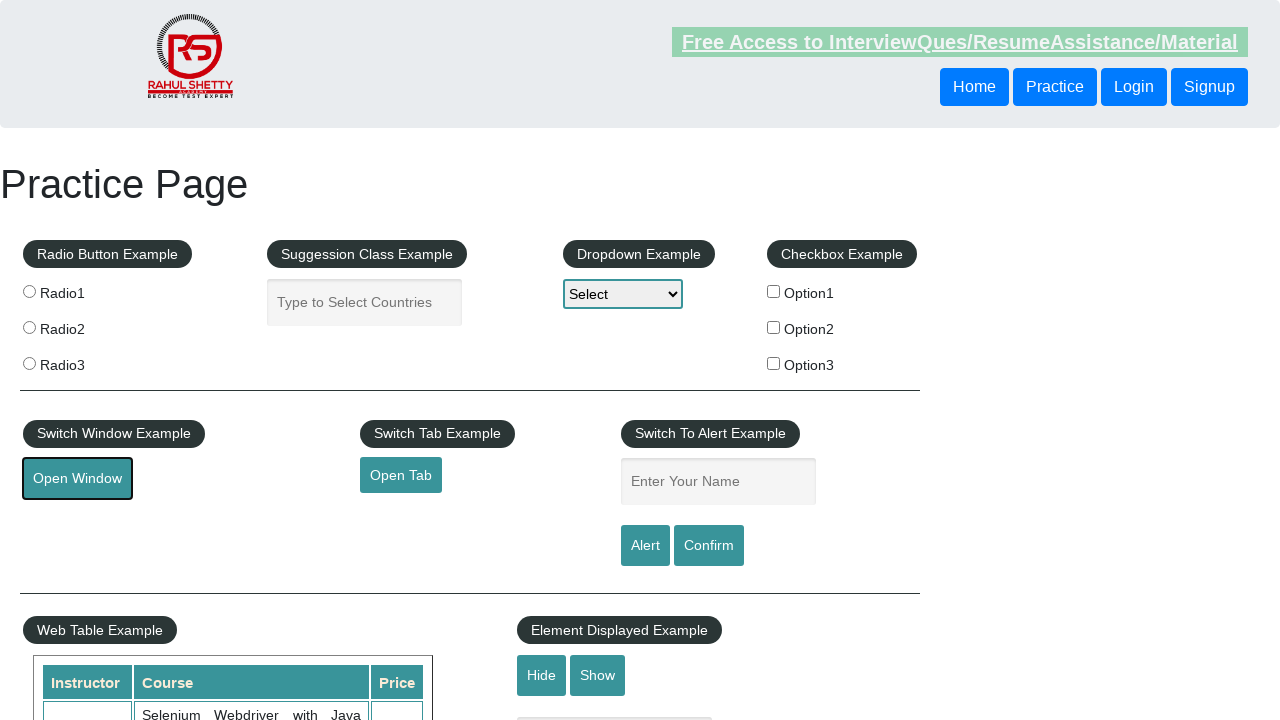

Scrolled new window down by 500 pixels
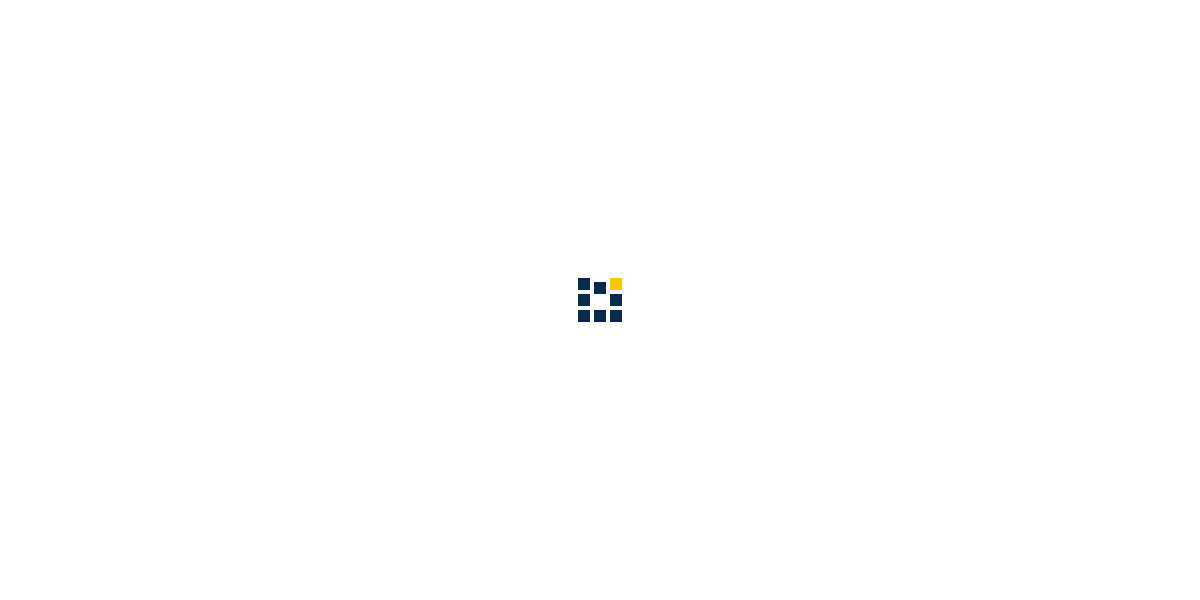

Closed the new window
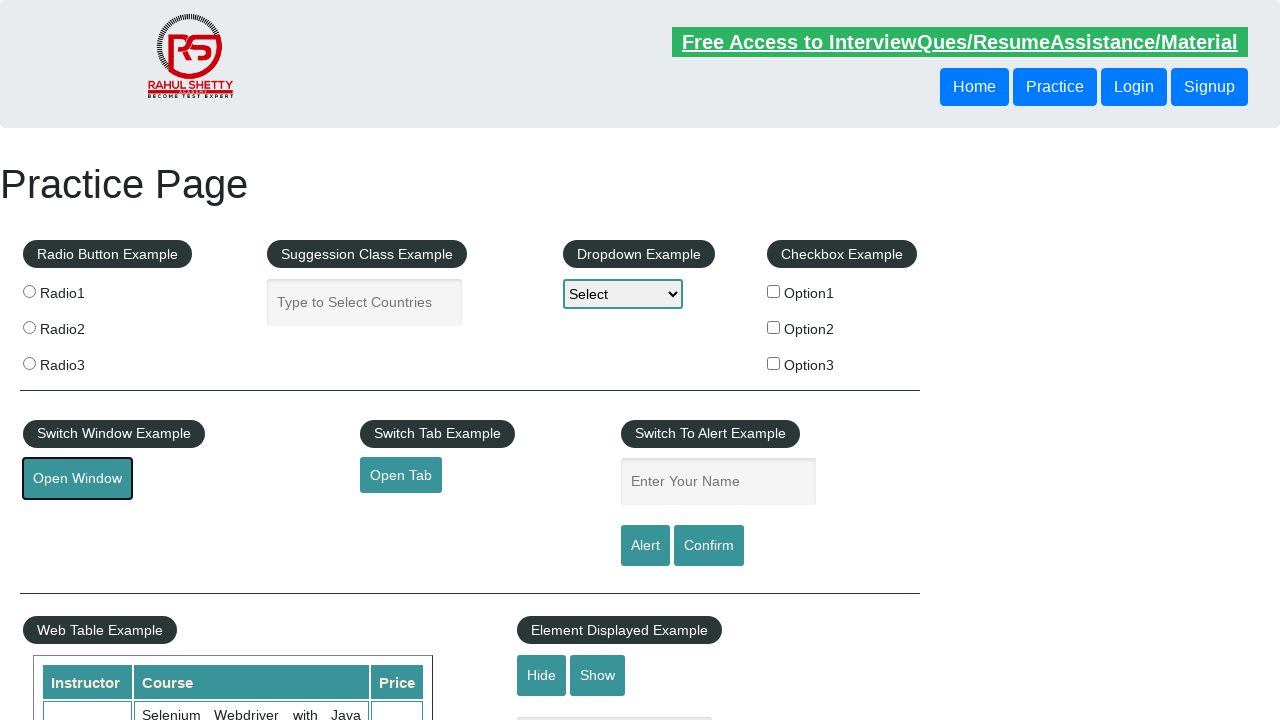

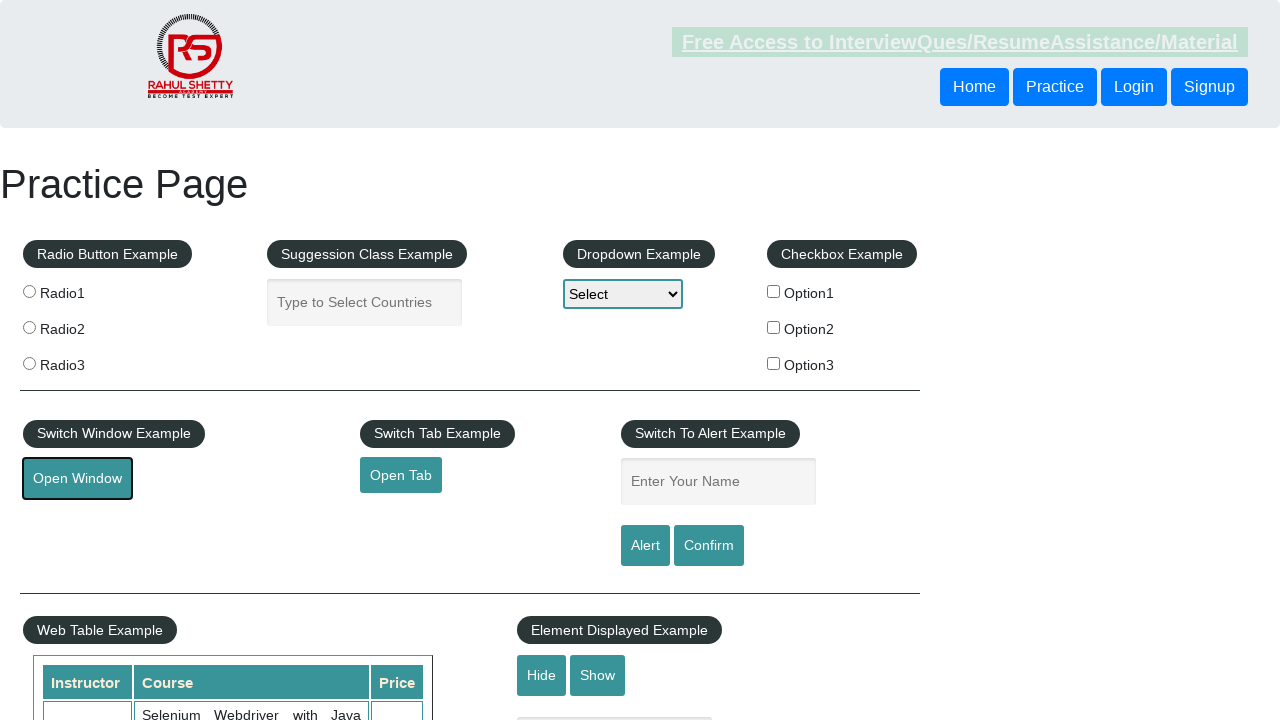